Checks if a dropdown menu contains duplicate values by comparing all options in the country list

Starting URL: https://omrbranch.com/apitestingtraininginchennaiomr

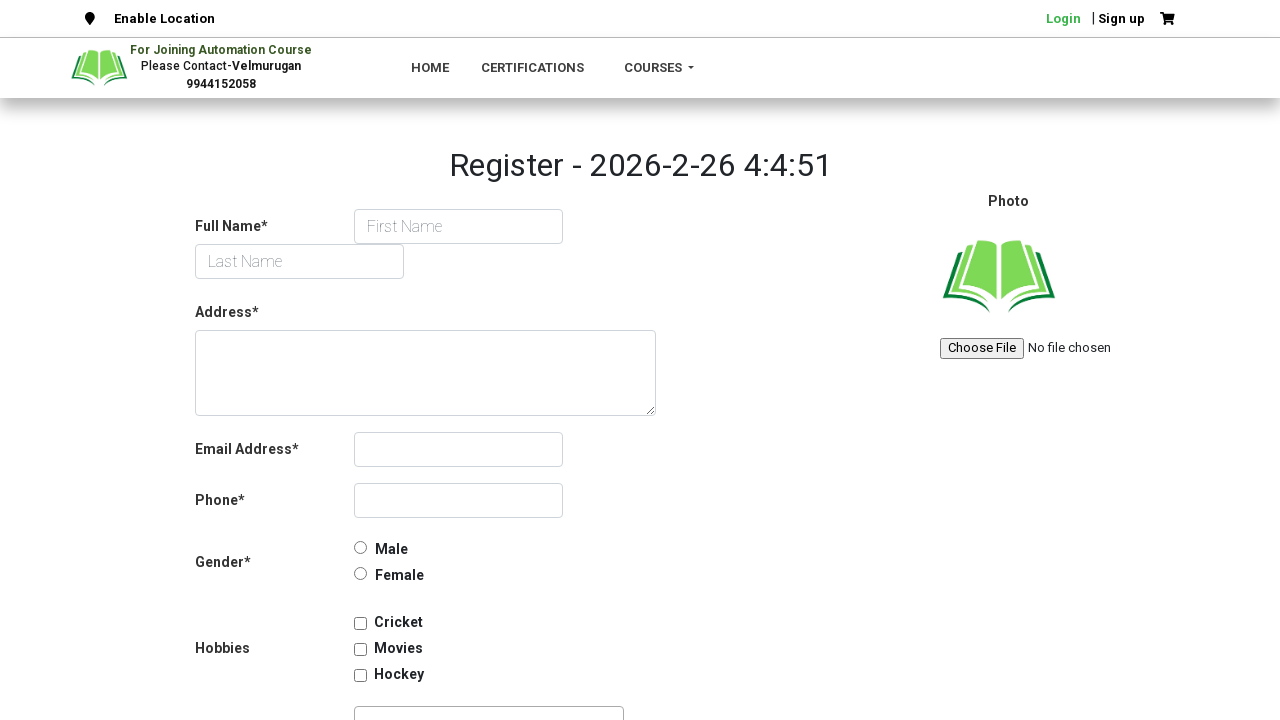

Navigated to OMR Branch API testing training page
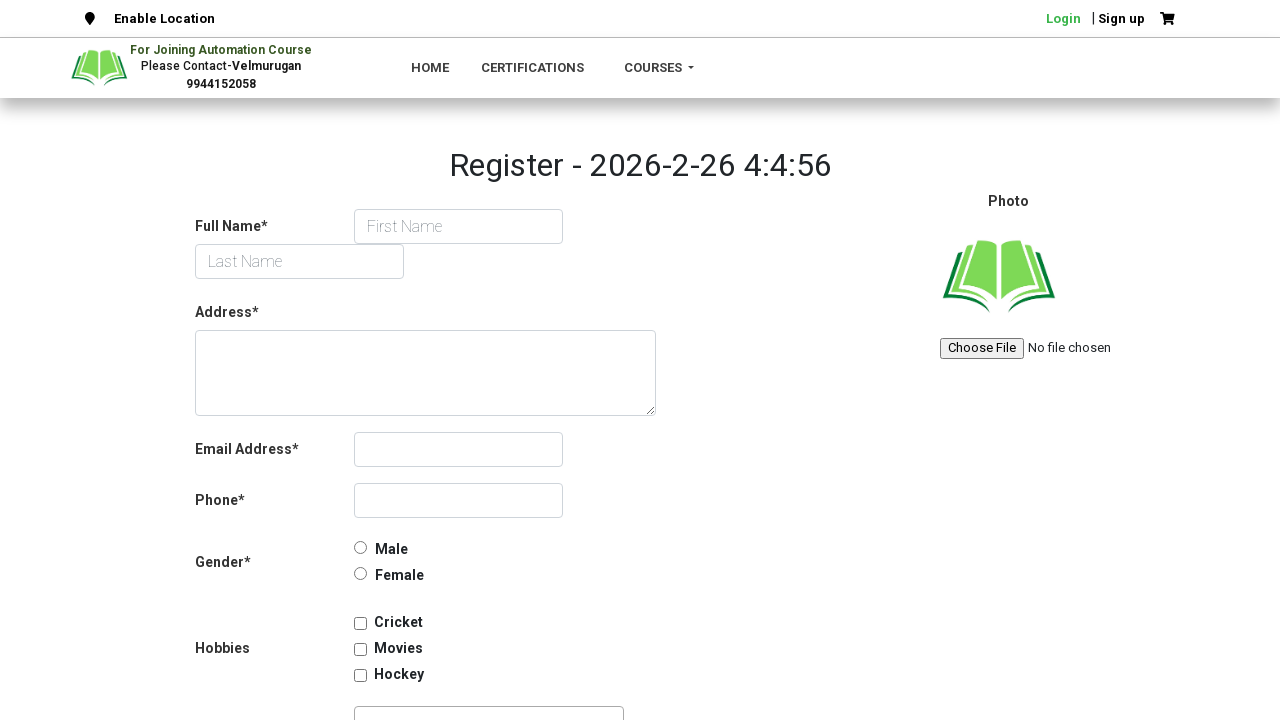

Located country dropdown element
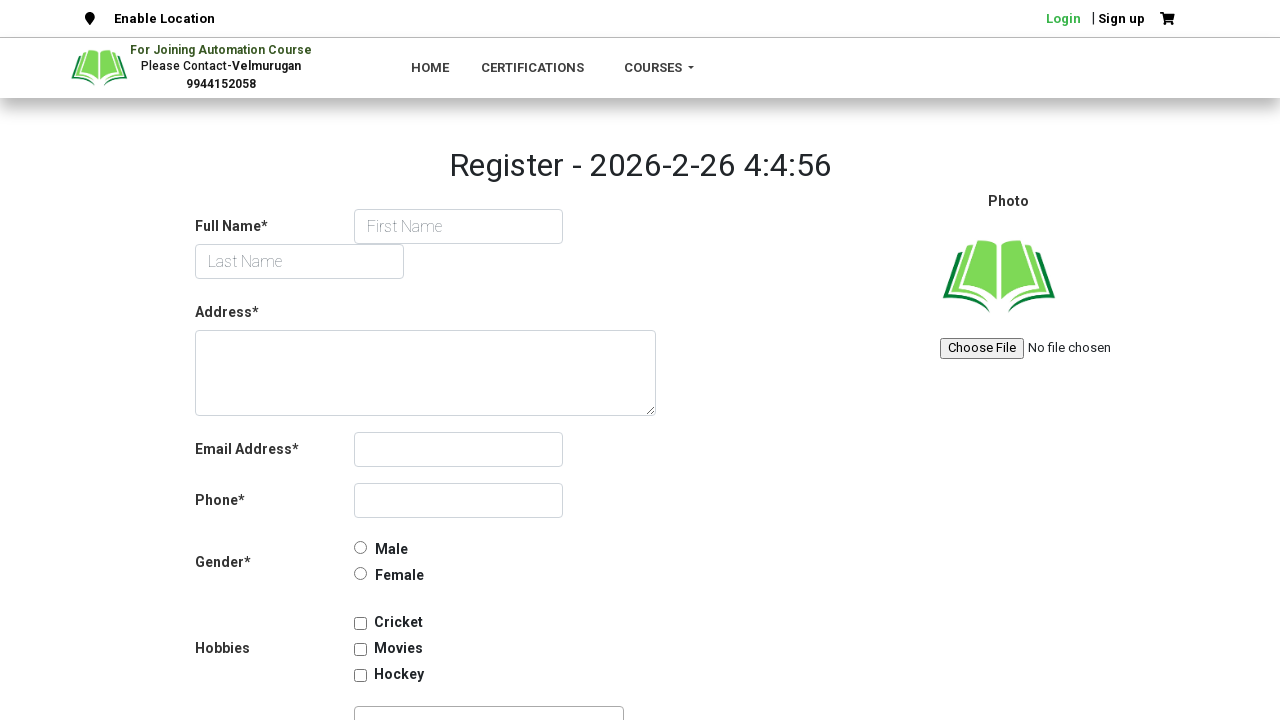

Retrieved all option elements from country dropdown
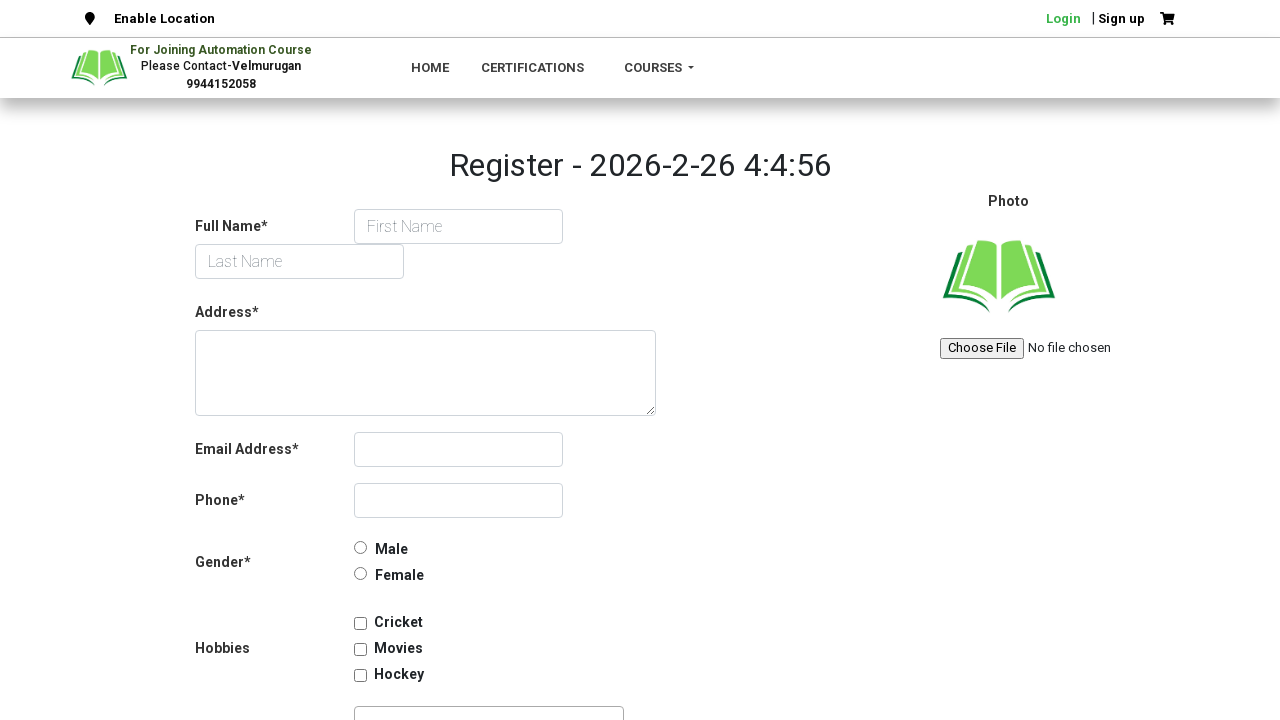

Extracted text from 247 dropdown options
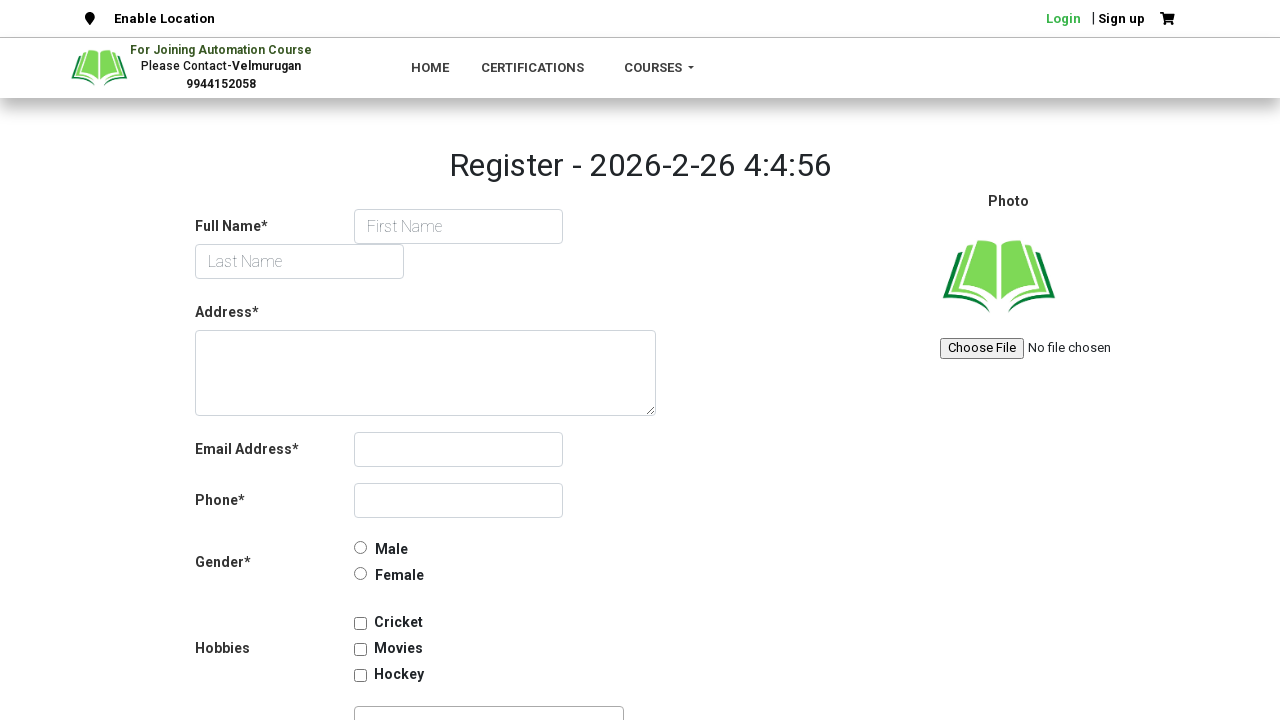

Analyzed options for duplicates: 247 total options, 247 unique options
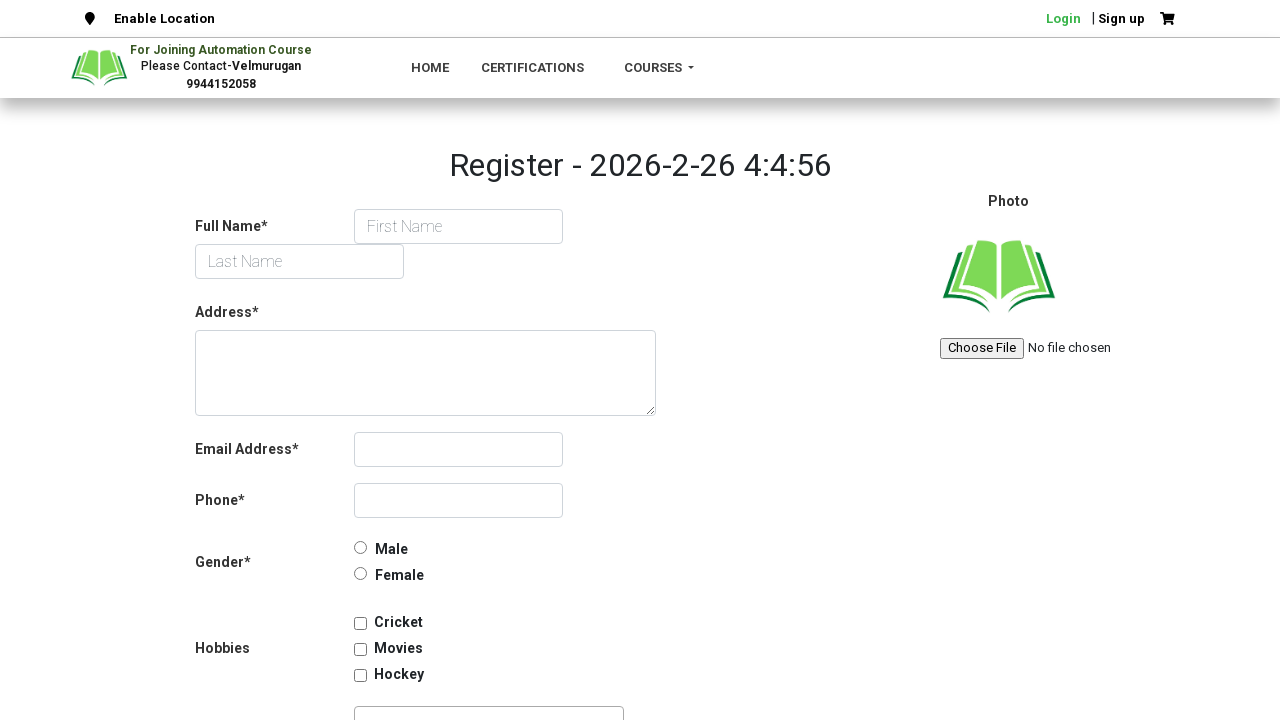

No duplicate values found in country dropdown
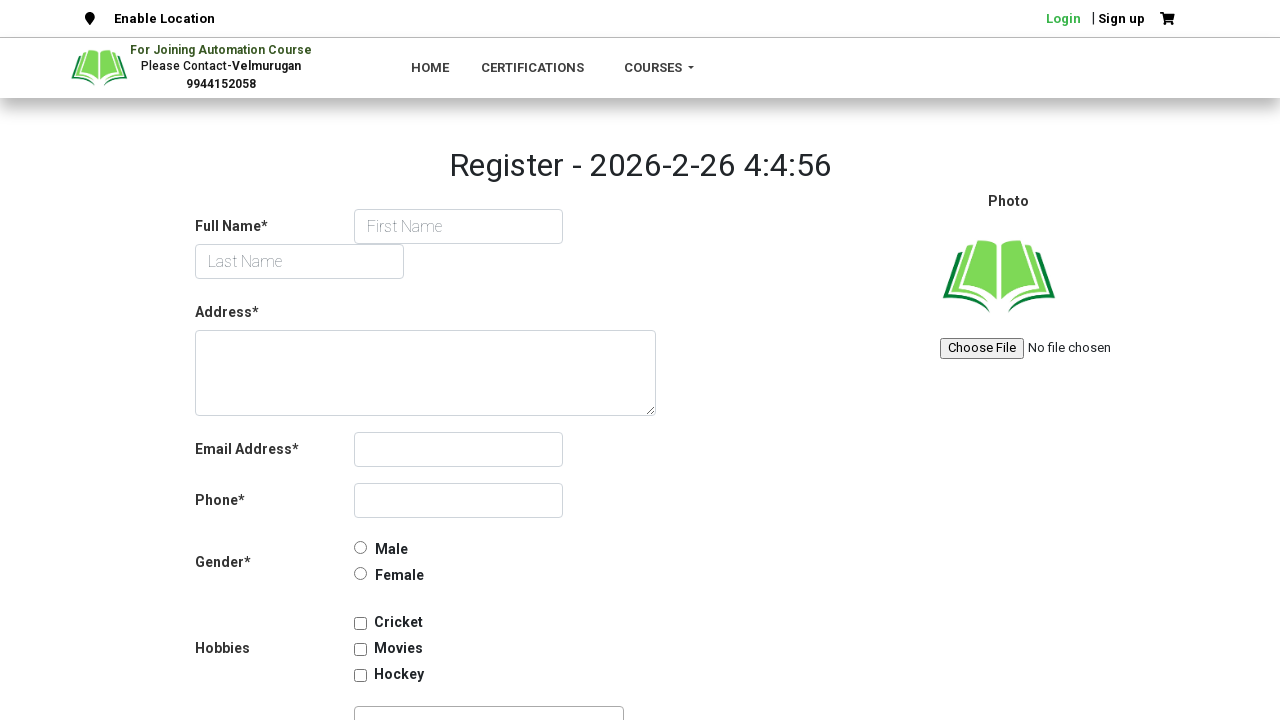

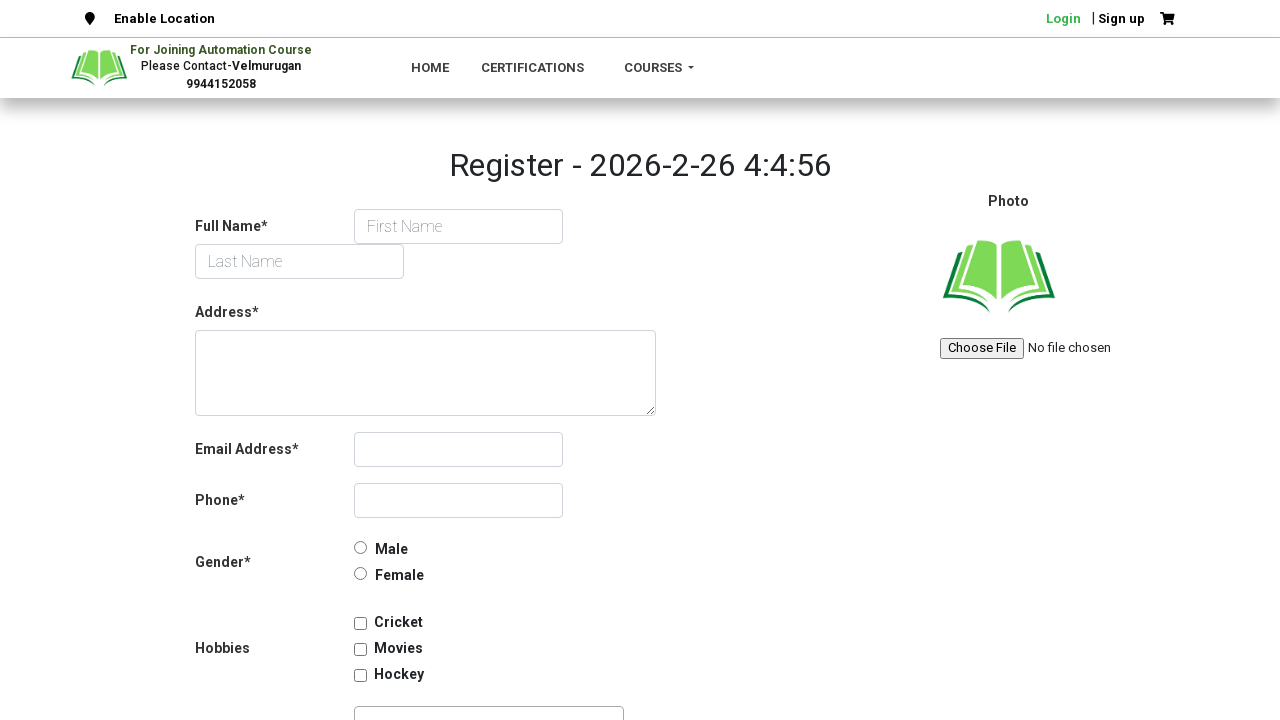